Tests element targeting on a practice page by locating various headings and buttons using XPath selectors, and verifying their properties like text content, CSS color values, and class attributes.

Starting URL: https://training-support.net/webelements/target-practice

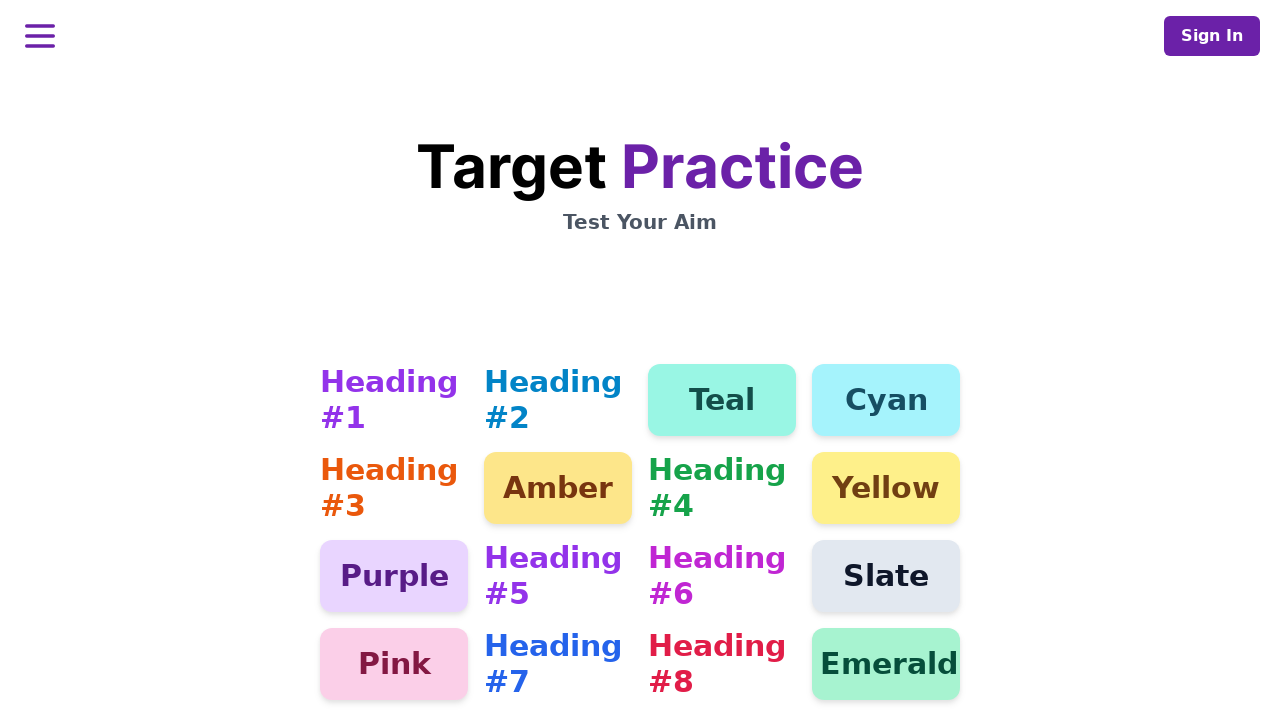

Located 3rd heading element using XPath selector
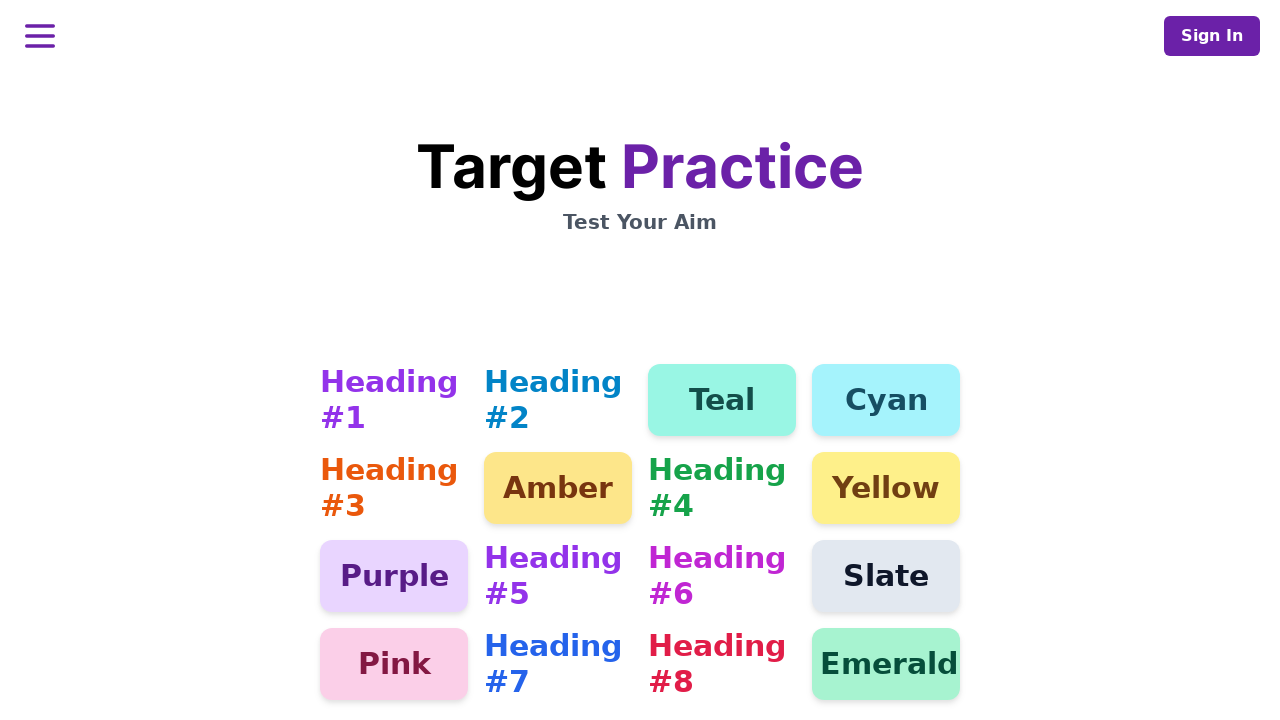

Retrieved text content from 3rd heading: 'Heading #3'
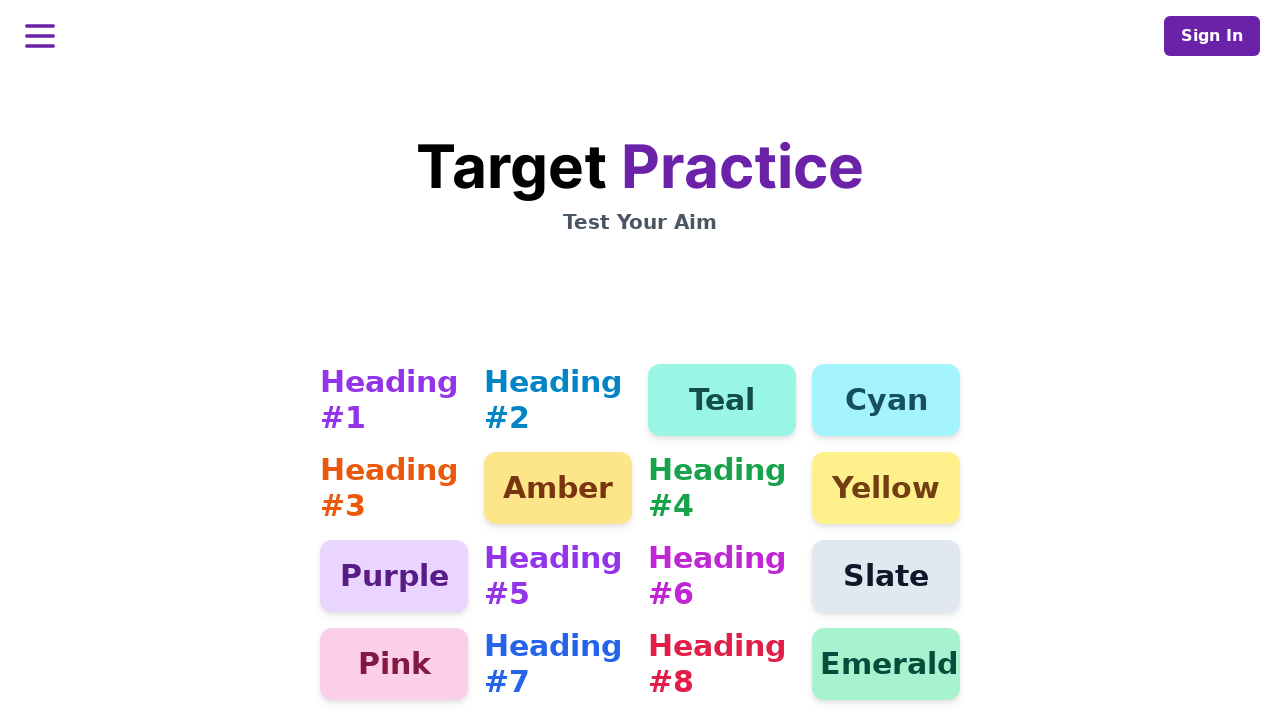

Located 5th heading element using XPath selector
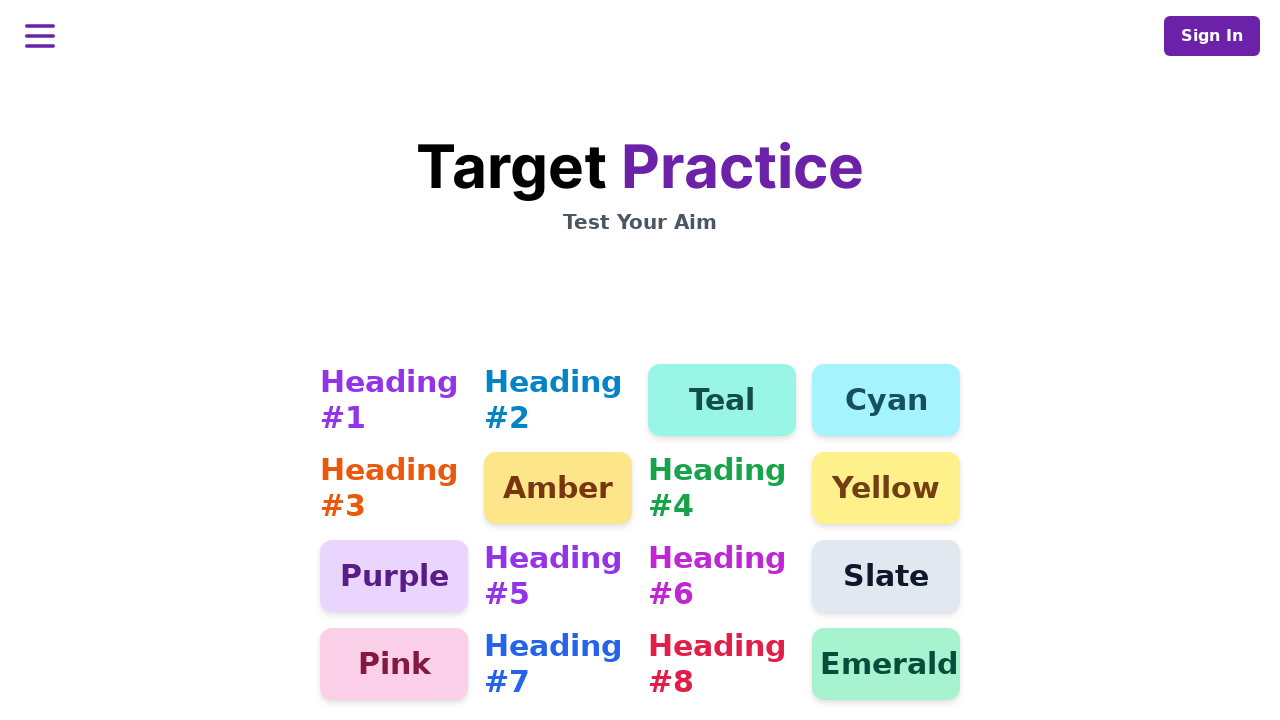

Located Purple button element using XPath selector
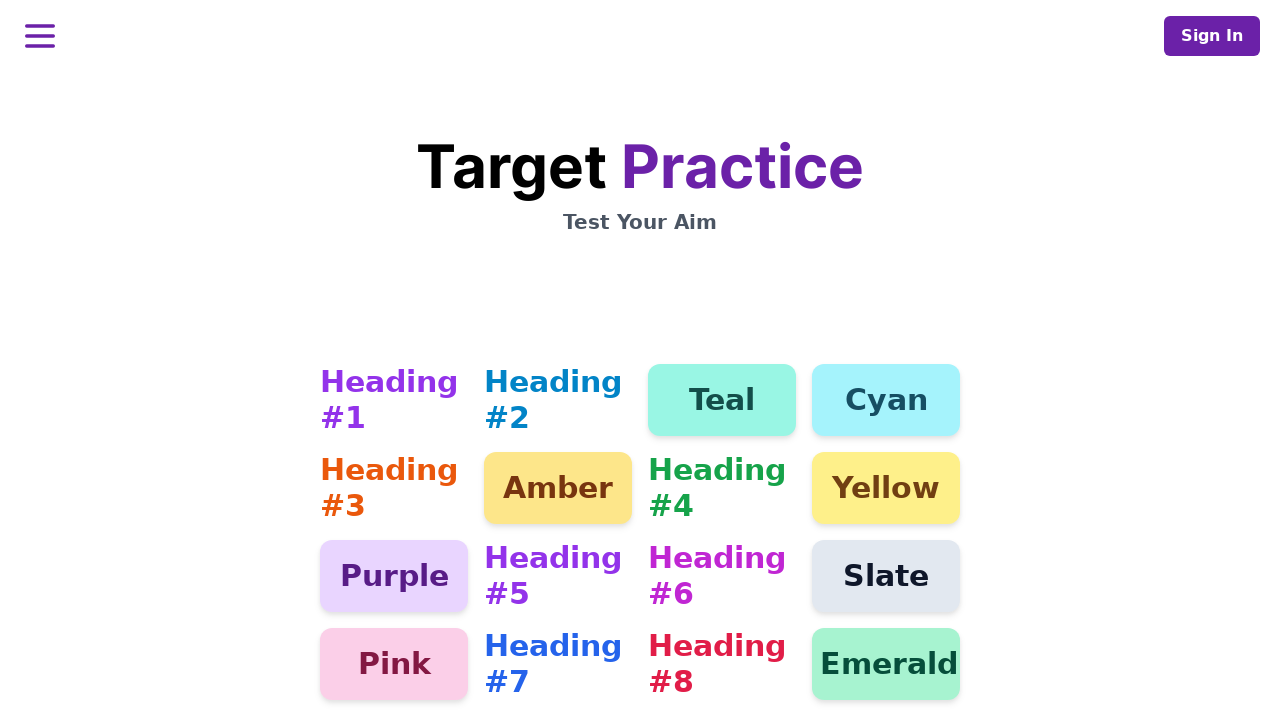

Retrieved class attribute from Purple button: 'rounded-xl bg-purple-200 p-2 text-3xl font-bold text-purple-900 svelte-2hb4ib'
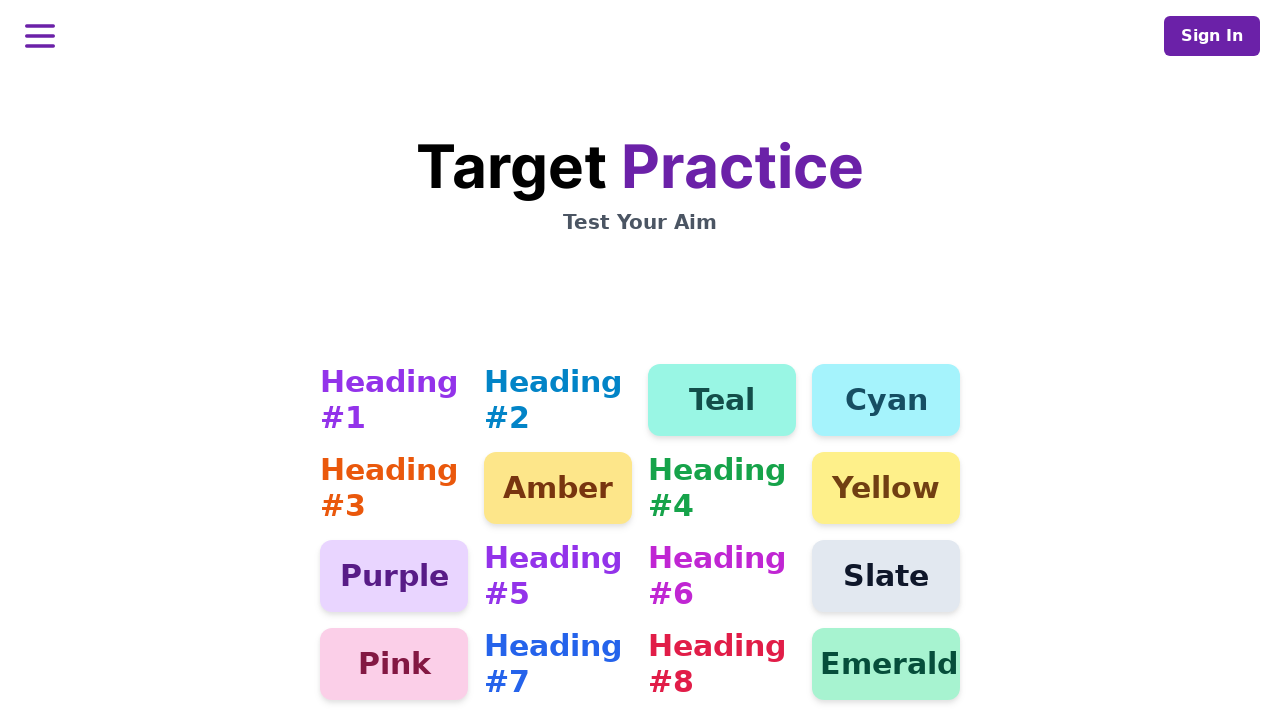

Located Slate button element using XPath class selector
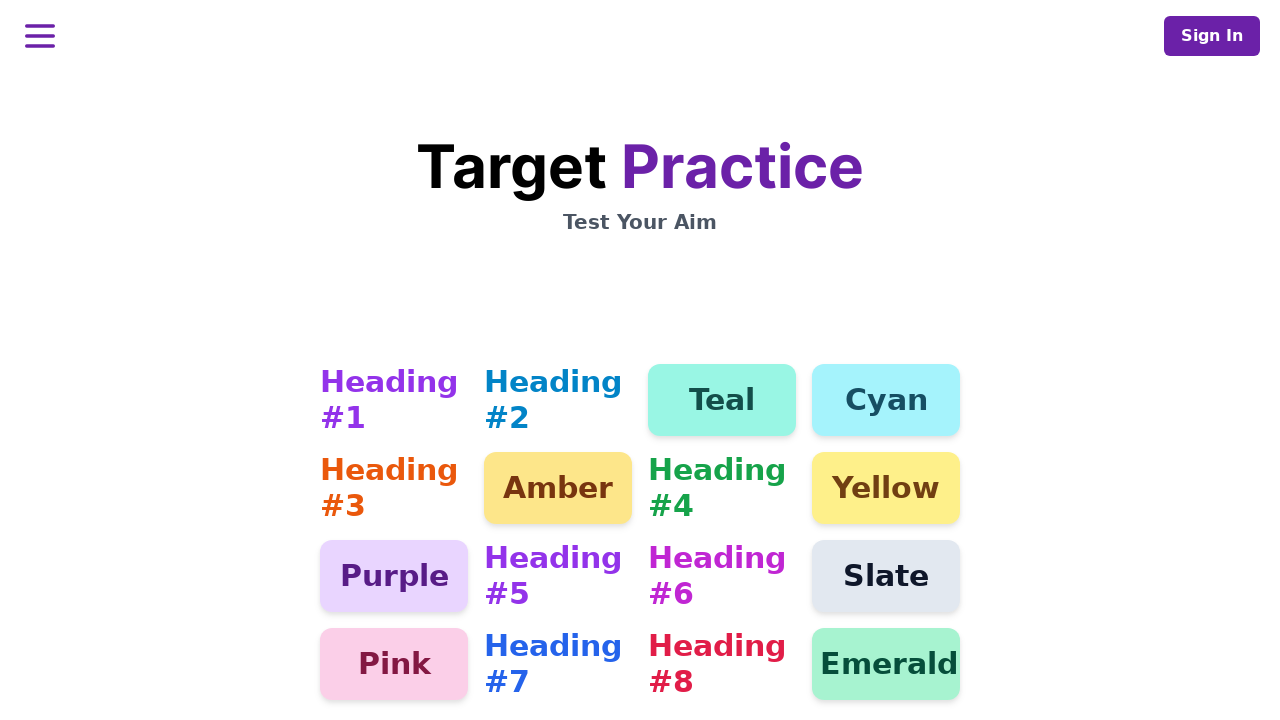

Retrieved text content from Slate button: 'Slate'
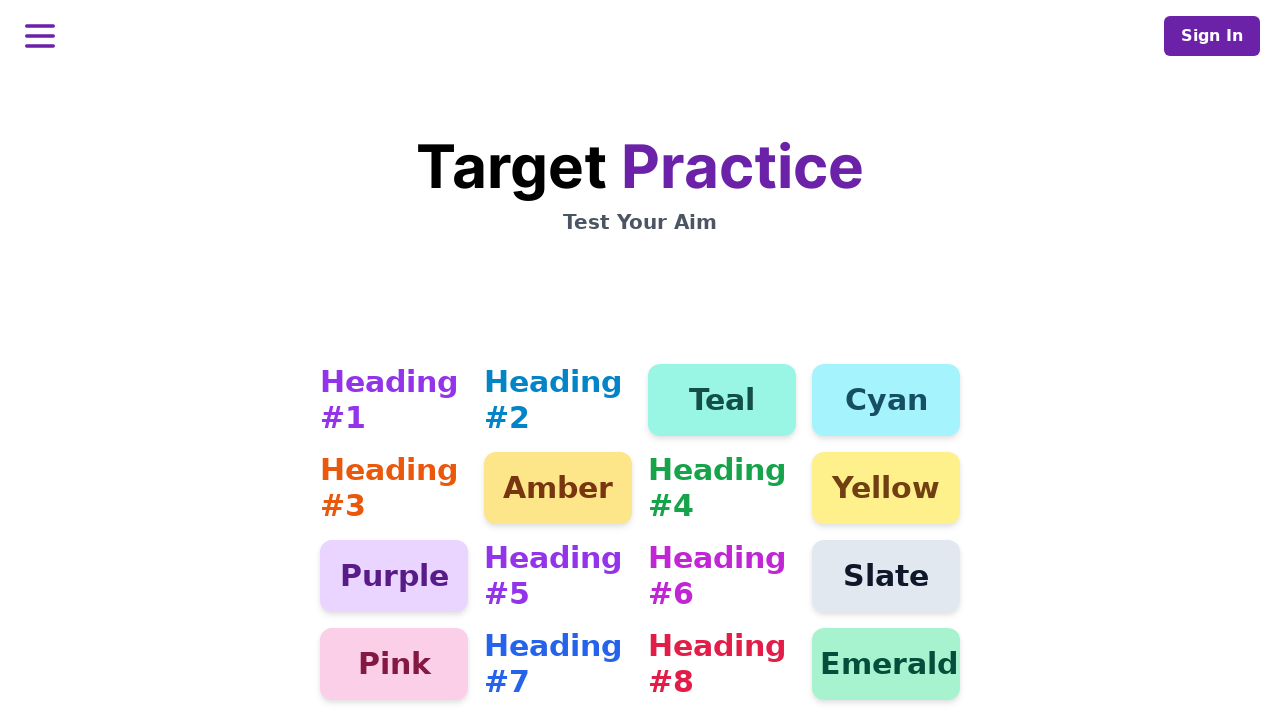

Clicked Purple button to verify interactivity at (394, 576) on xpath=//button[text()='Purple']
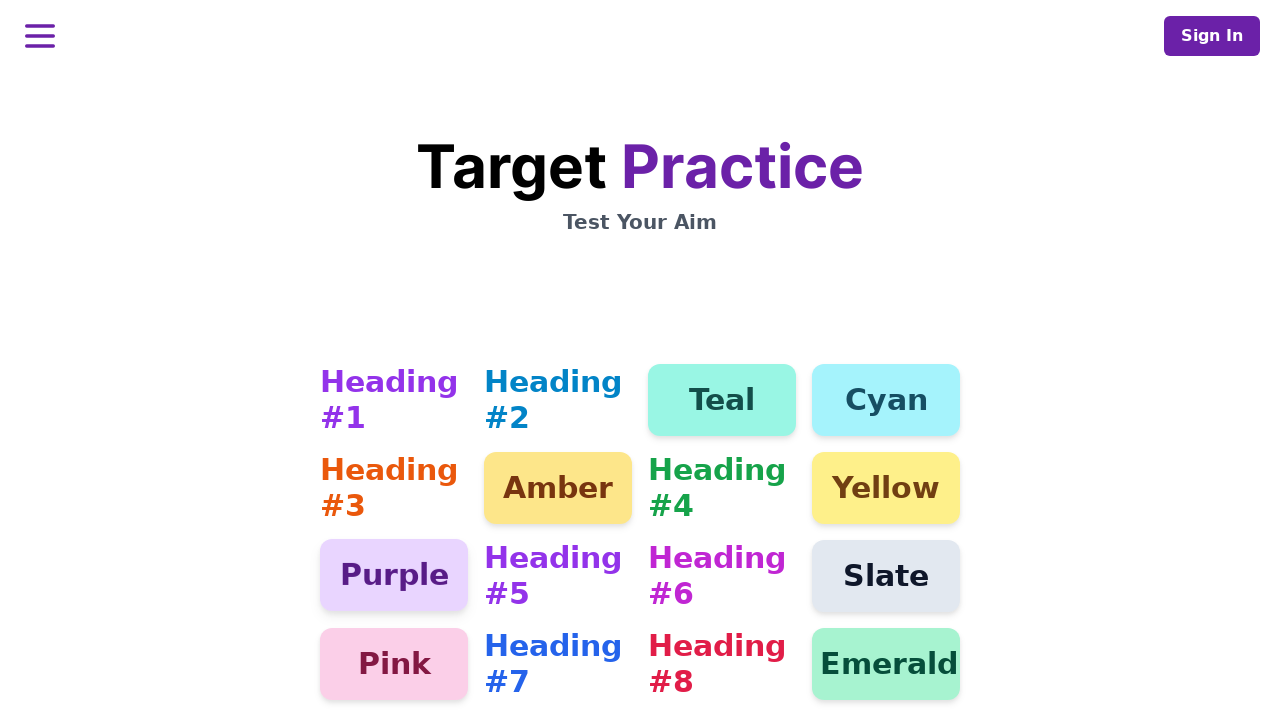

Clicked Slate button to verify interactivity at (886, 576) on xpath=//button[contains(@class, 'slate')]
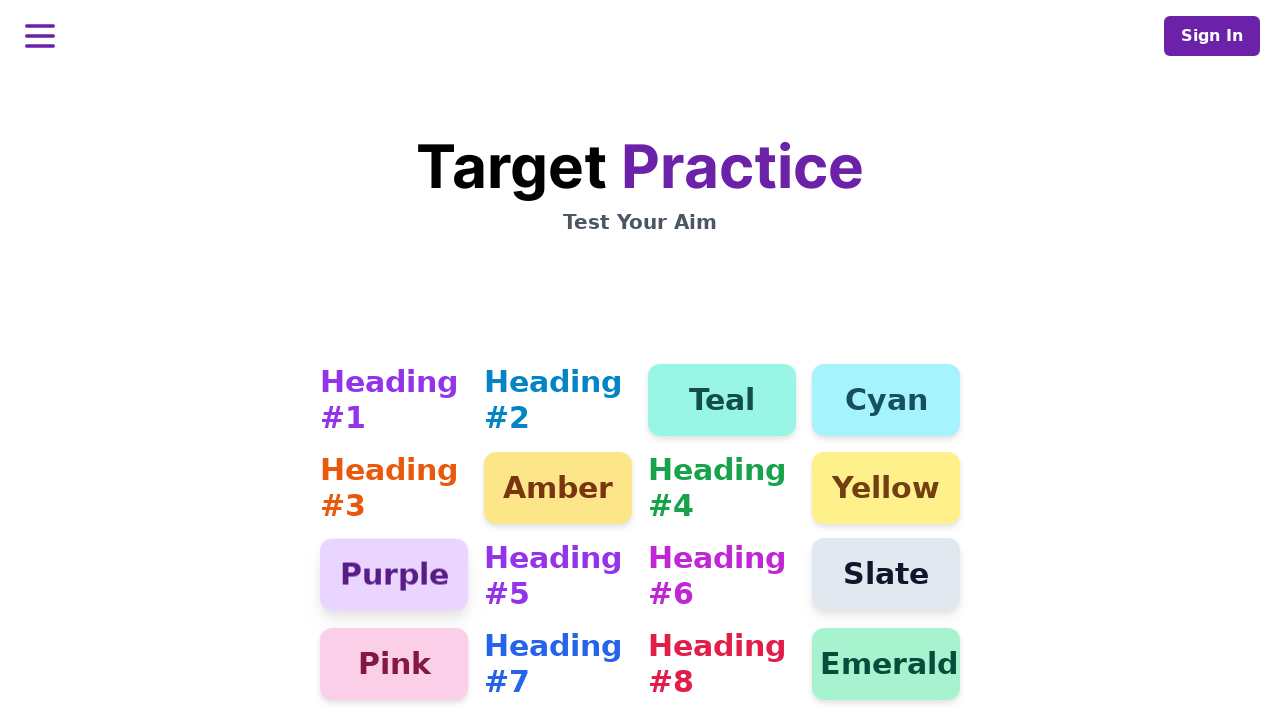

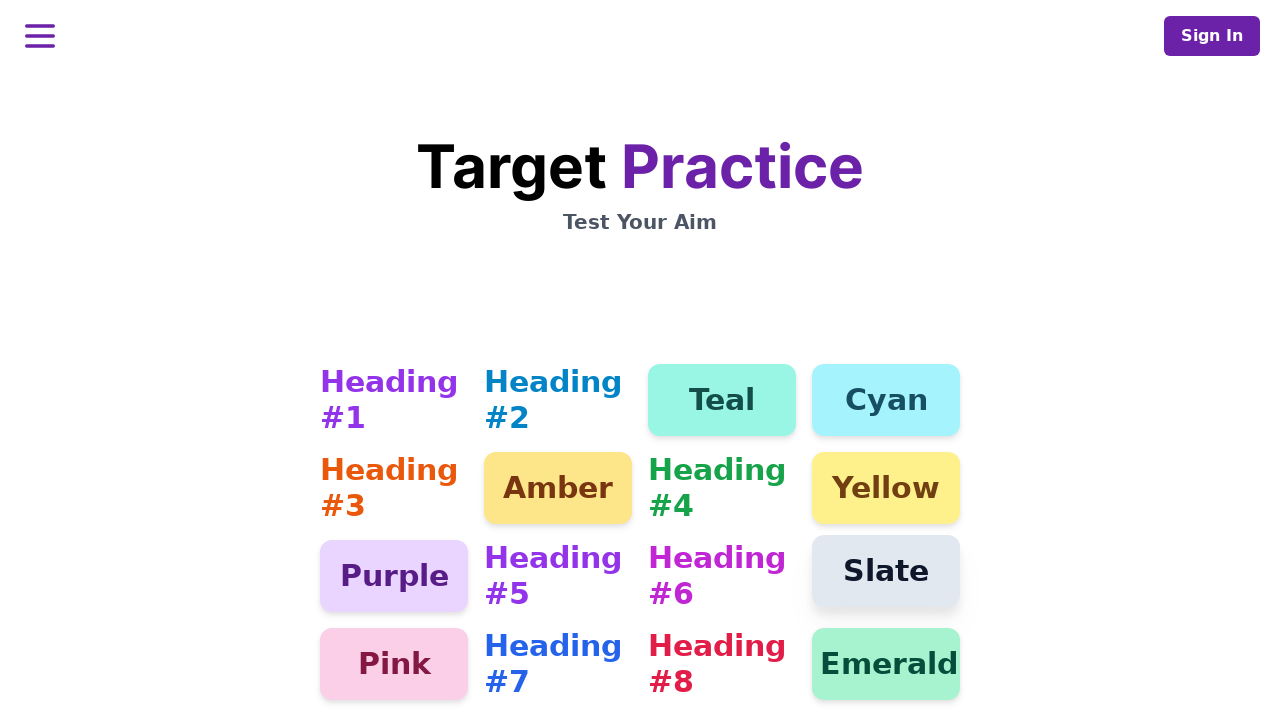